Tests file upload functionality on DemoQA by uploading a file and verifying the uploaded file path is displayed correctly.

Starting URL: https://demoqa.com/upload-download

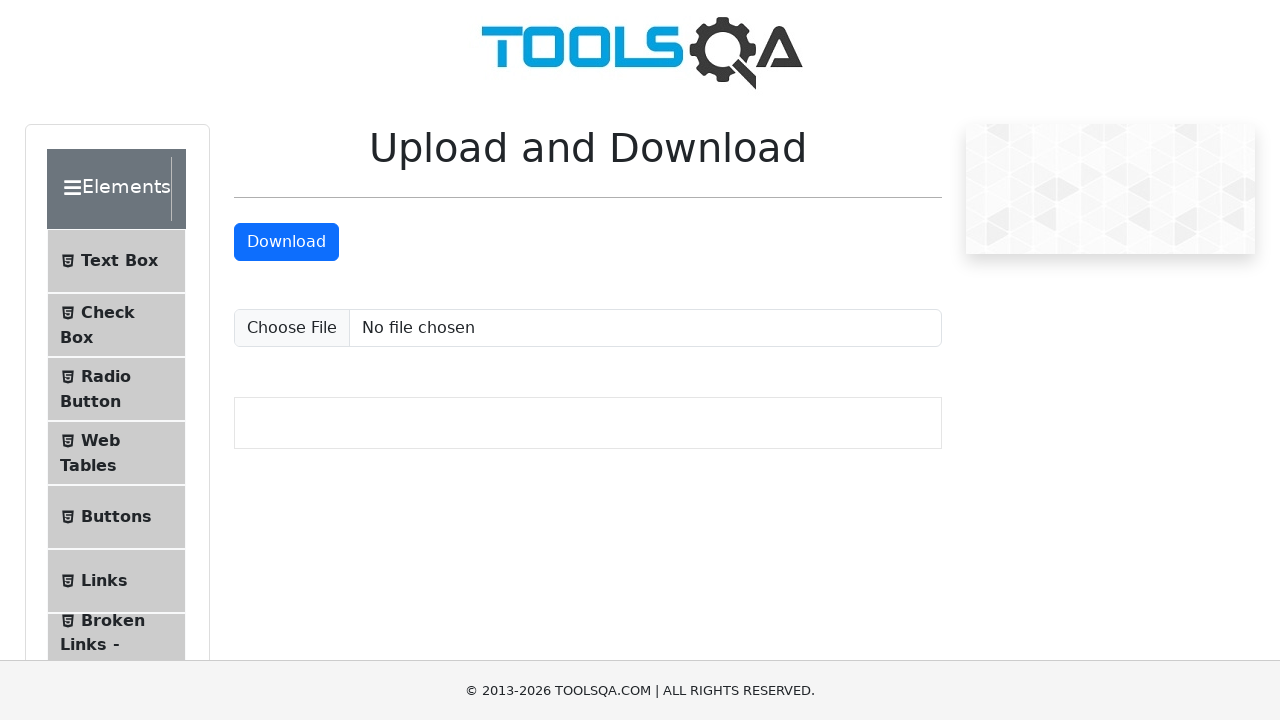

Created temporary test file for upload
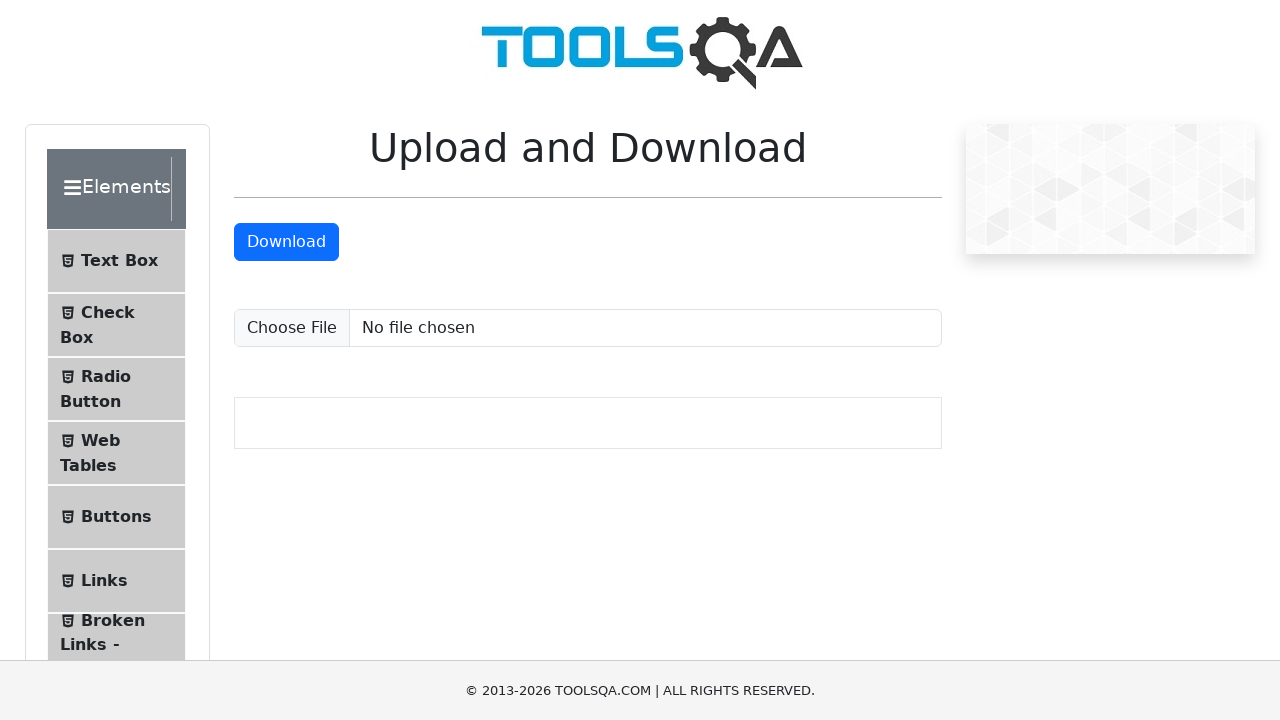

Set input files with test file path
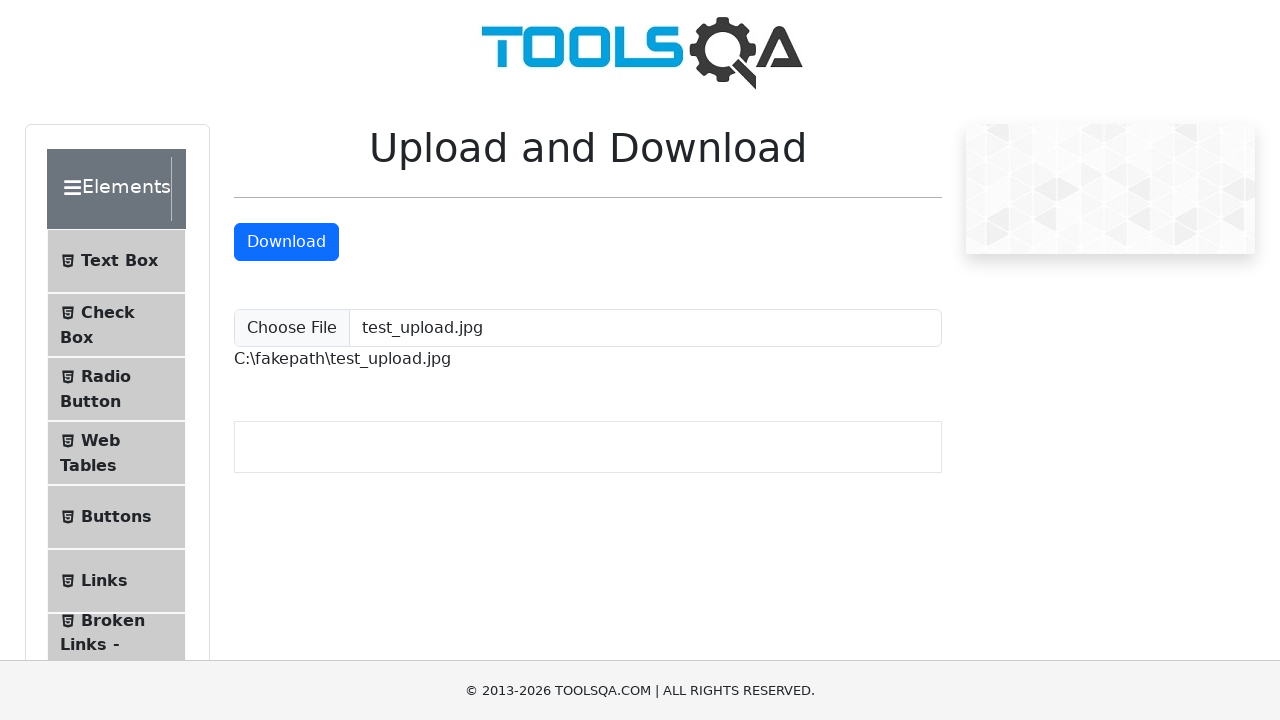

Waited for uploaded file path element to be visible
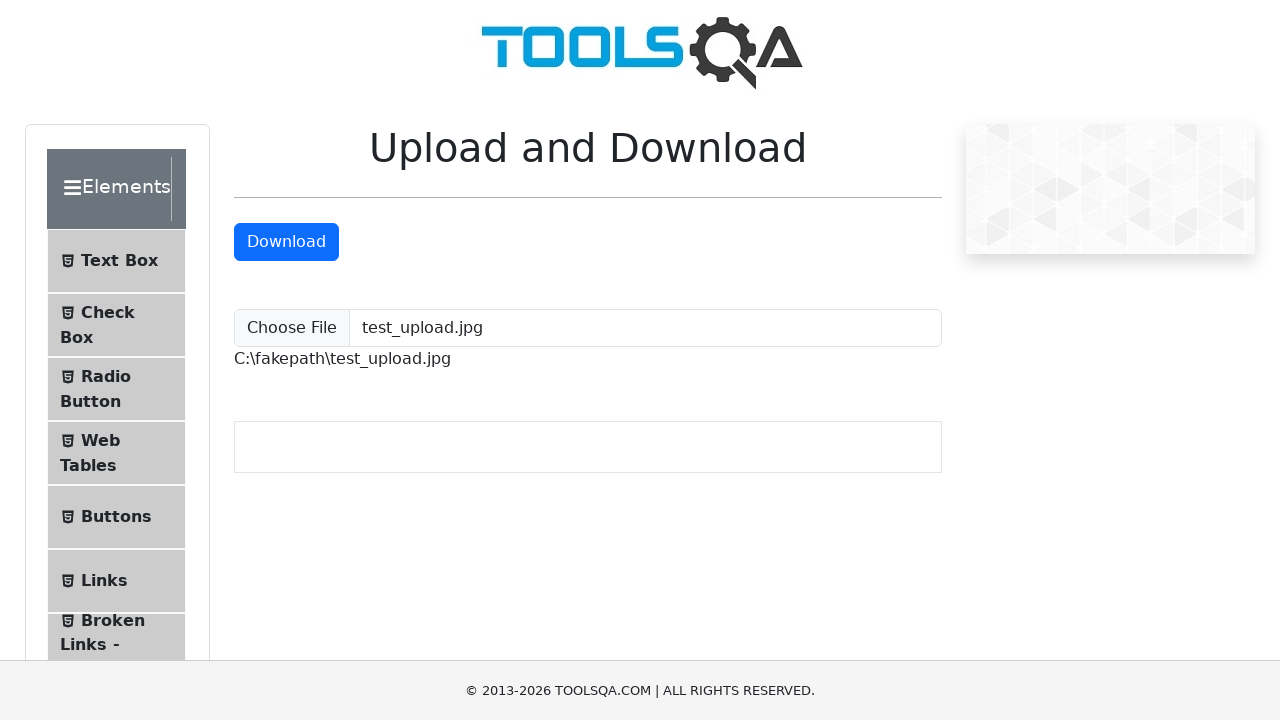

Verified uploaded file path element is visible
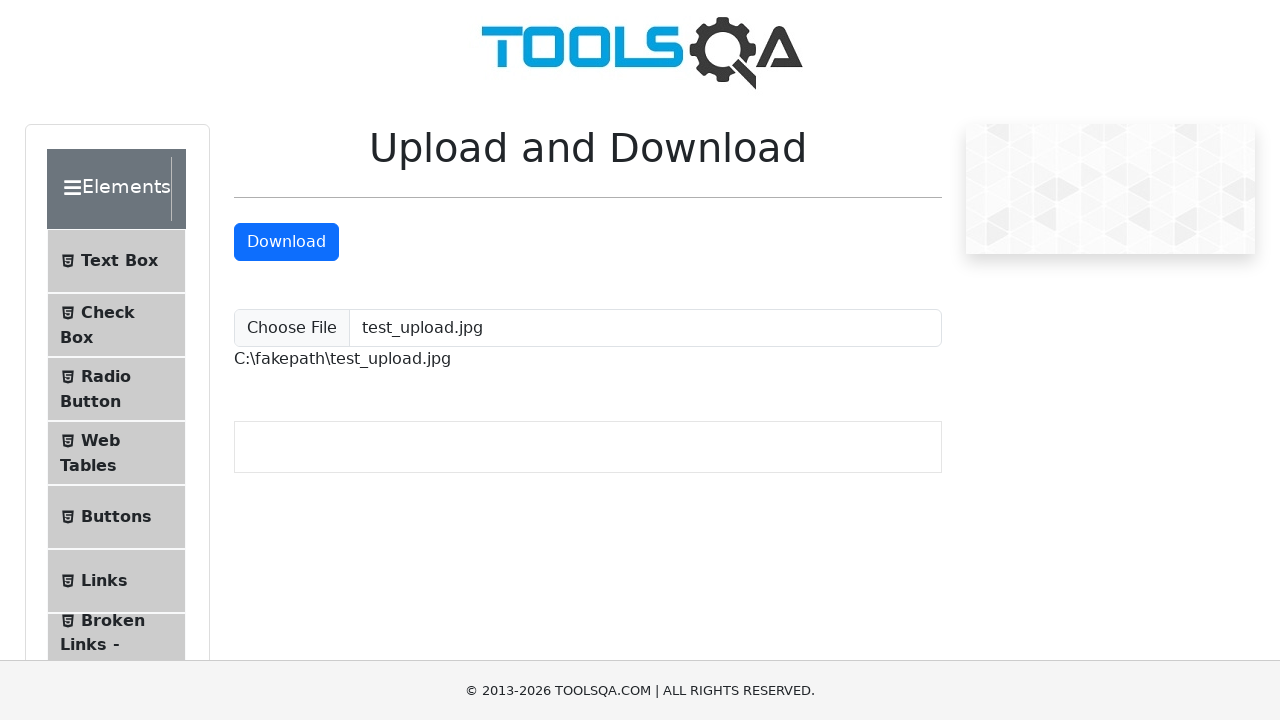

Cleaned up temporary test file
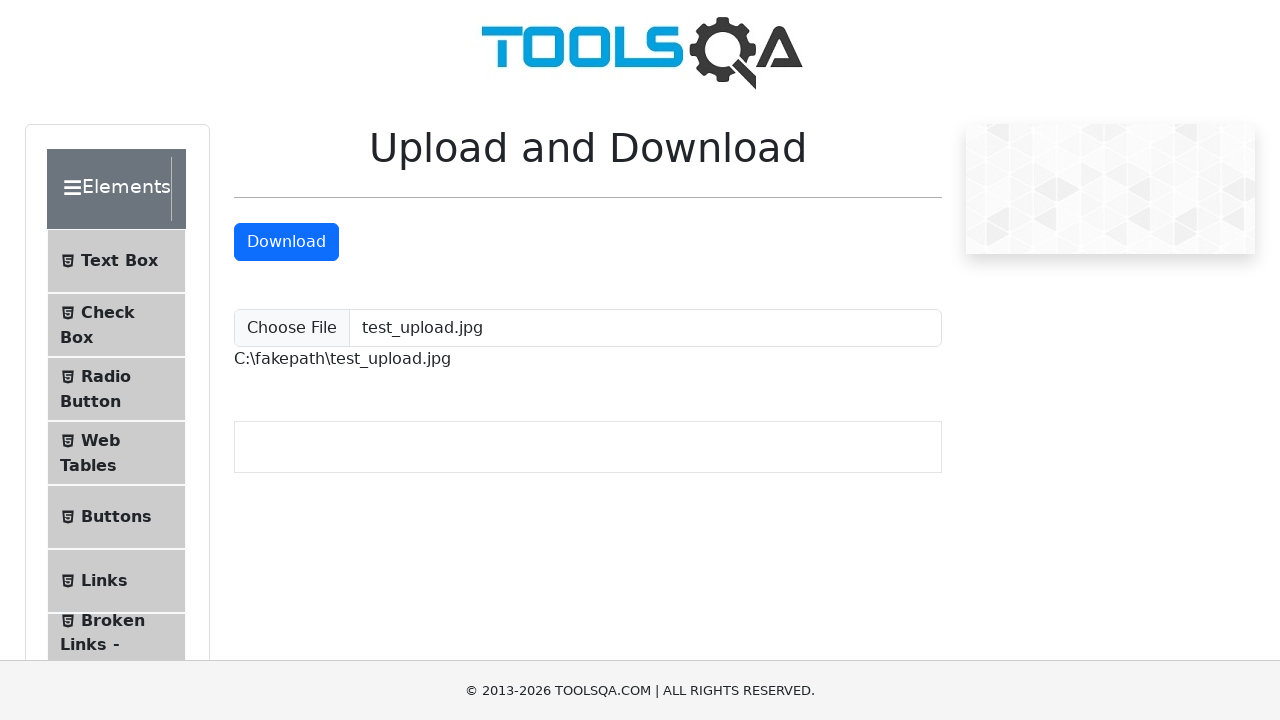

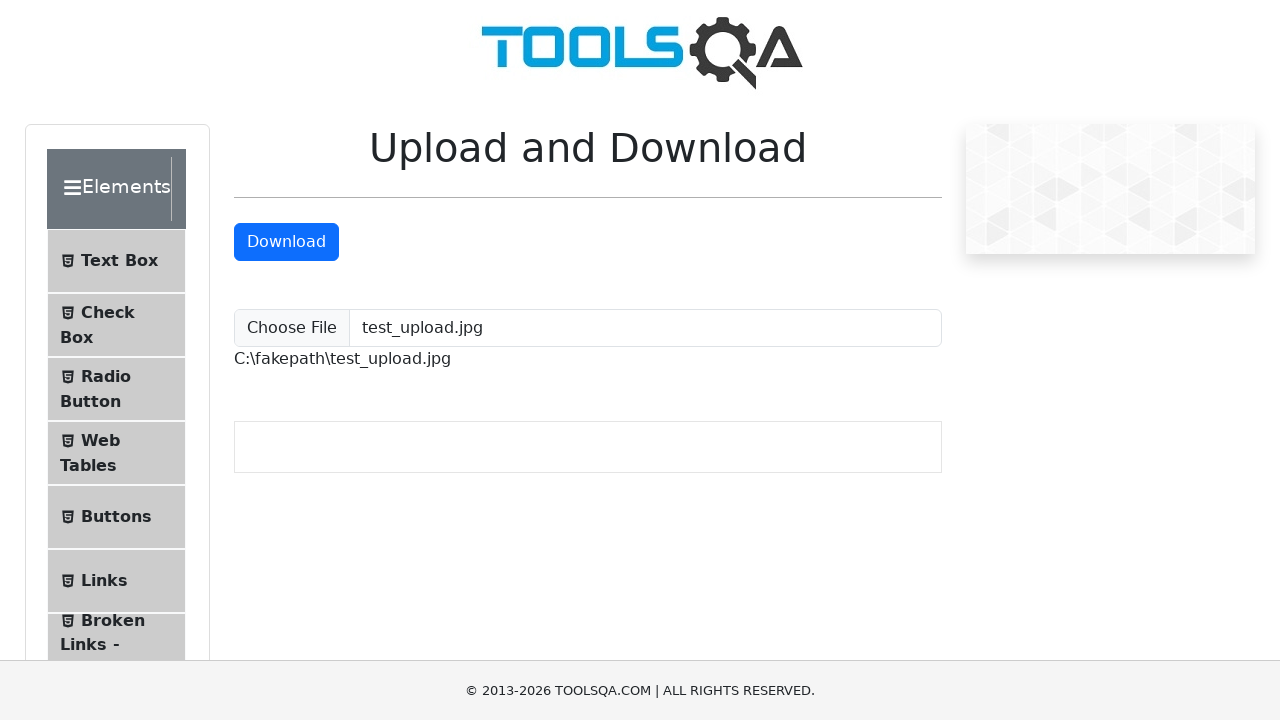